Navigates to the Selenium website, scrolls to the footer element containing copyright text, and takes a screenshot

Starting URL: https://www.selenium.dev/

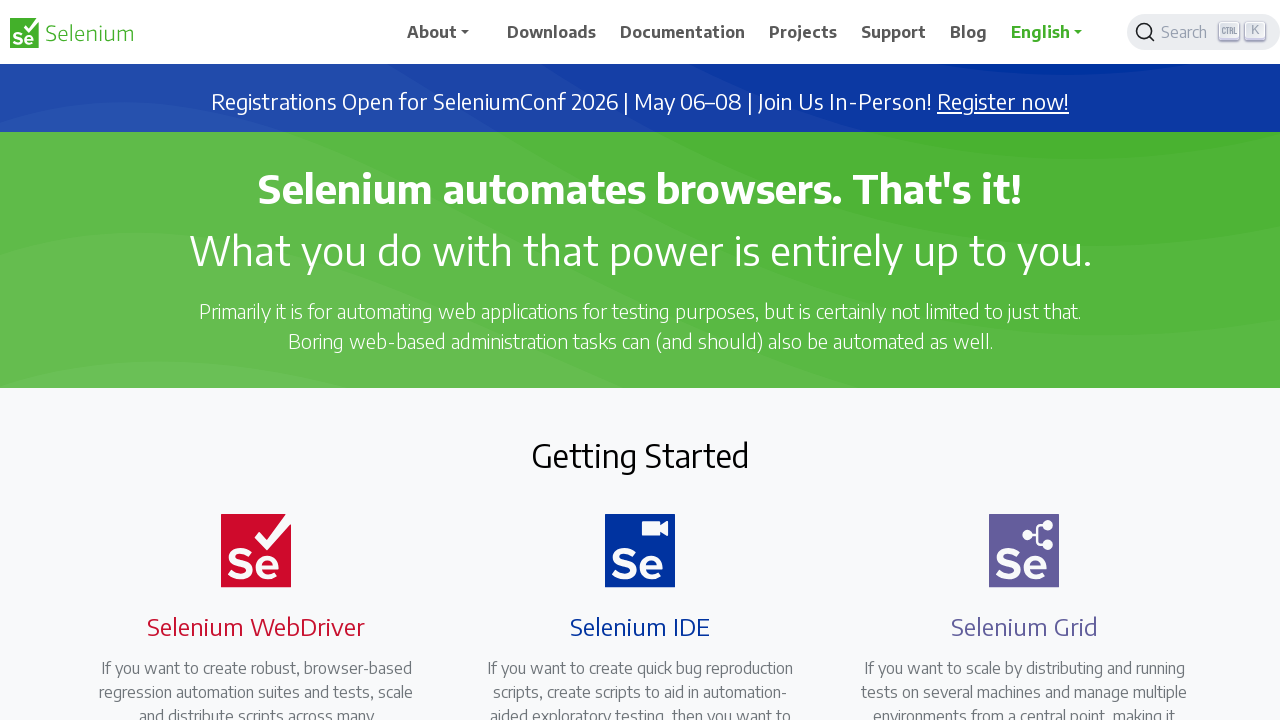

Navigated to Selenium website
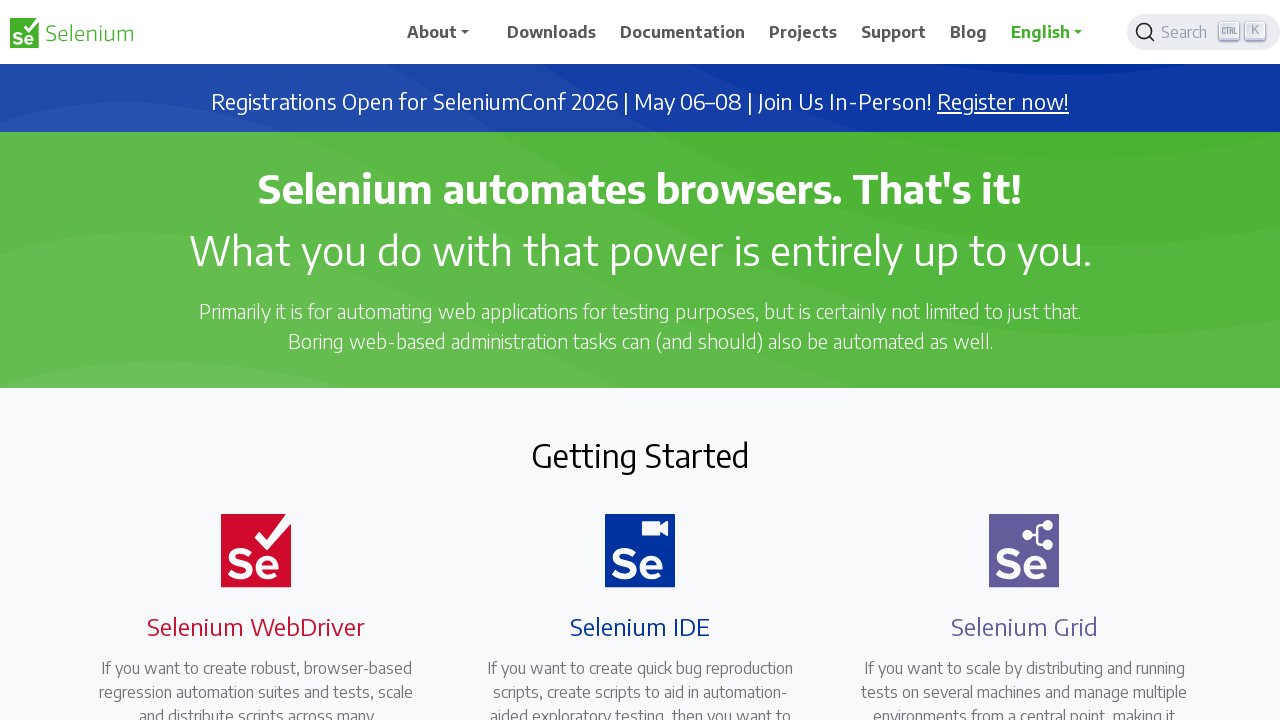

Located footer element containing copyright text
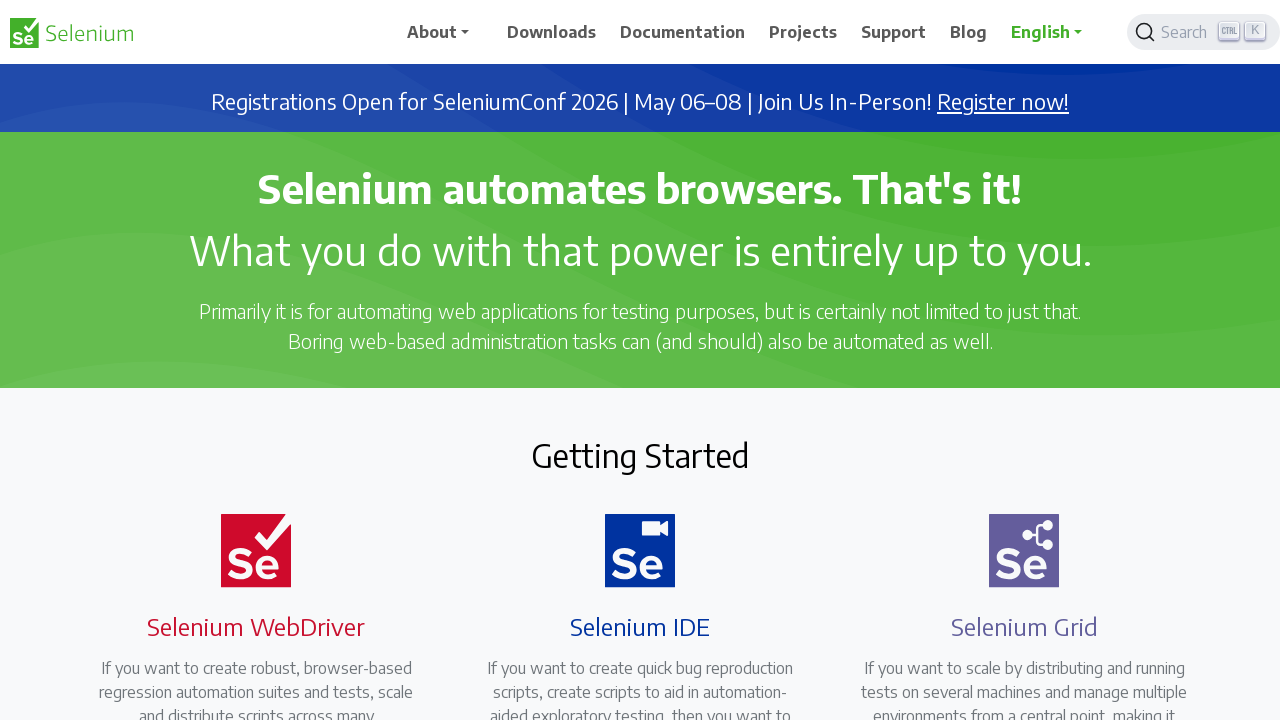

Scrolled to footer element
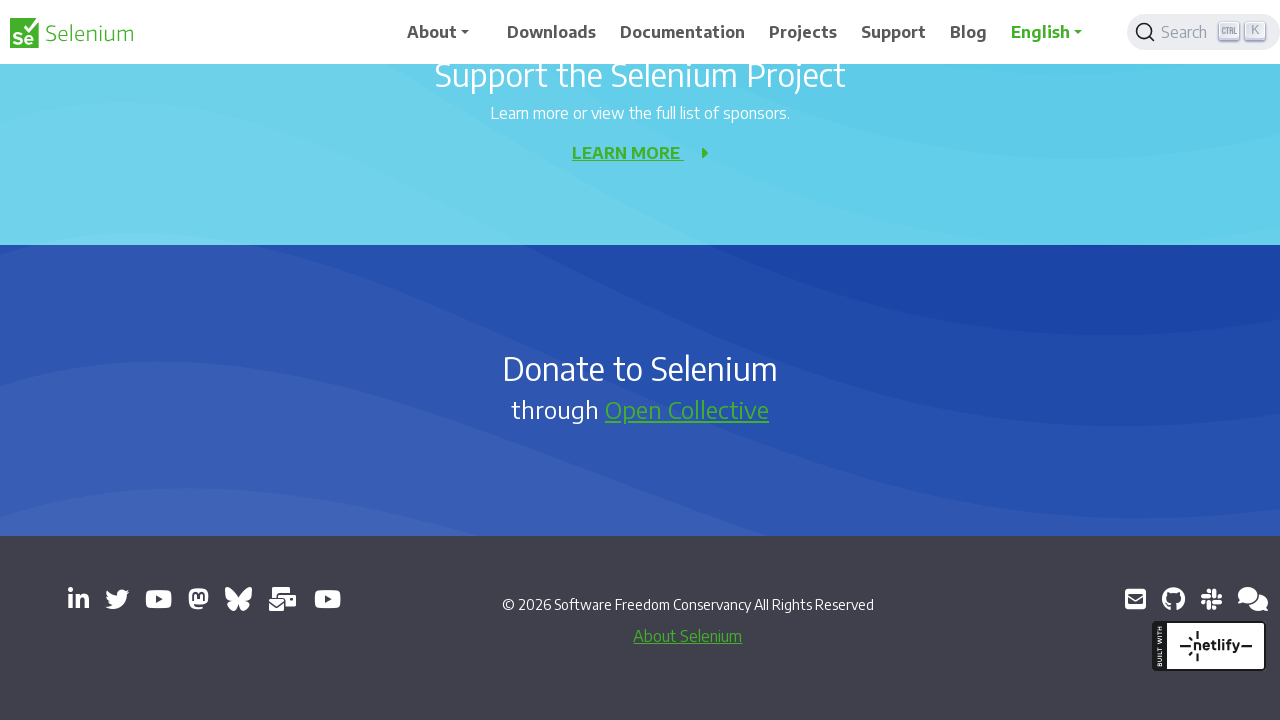

Captured screenshot of footer with copyright text
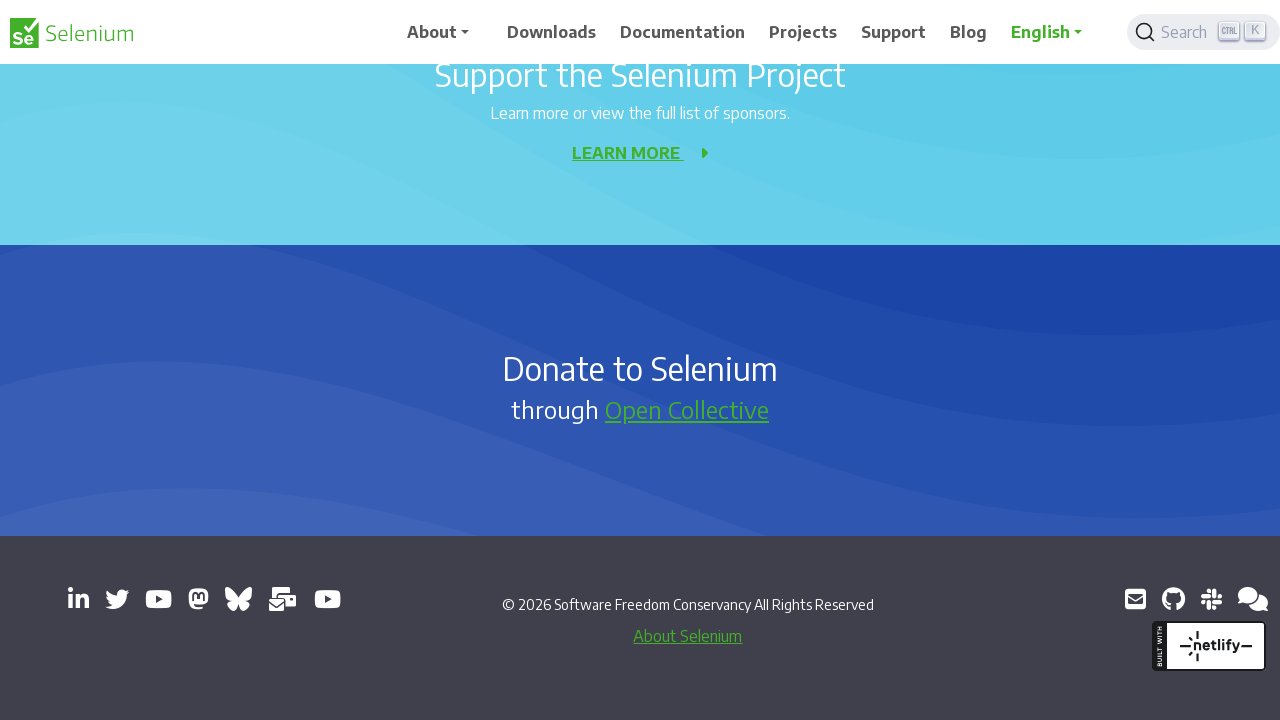

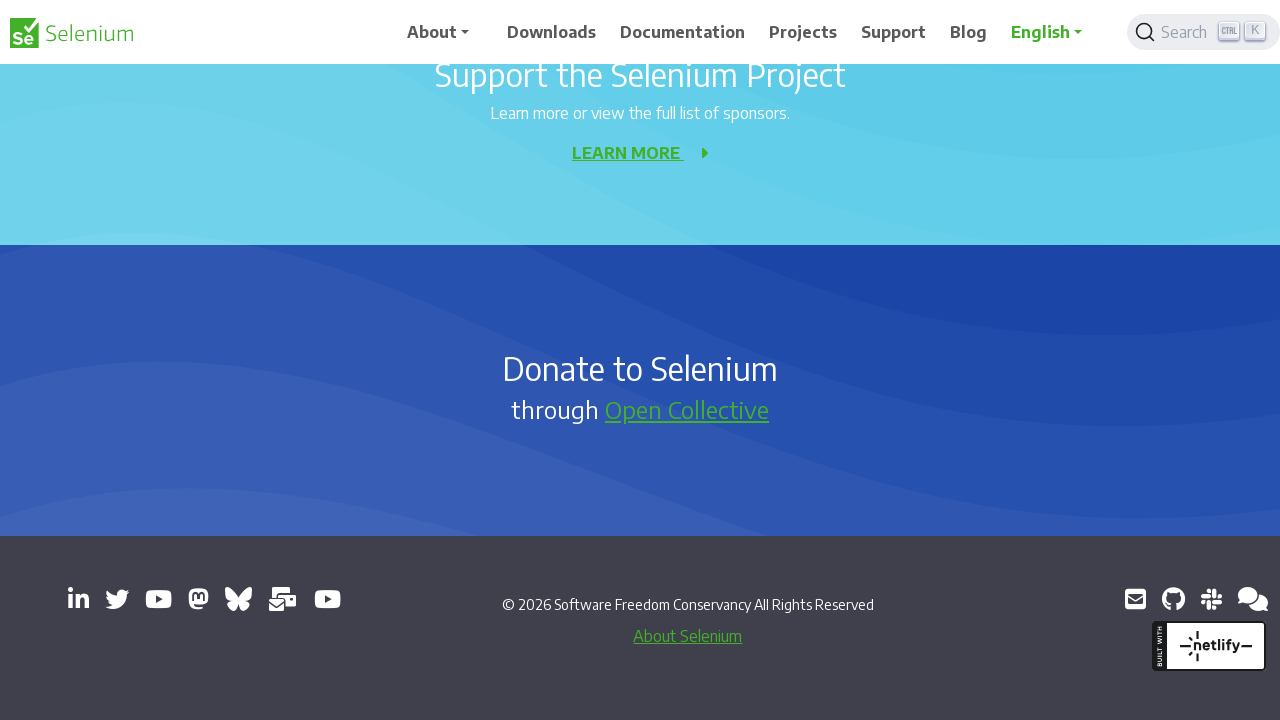